Tests web table functionality by adding a new record with user details, searching for the record, and then deleting it

Starting URL: https://demoqa.com/webtables

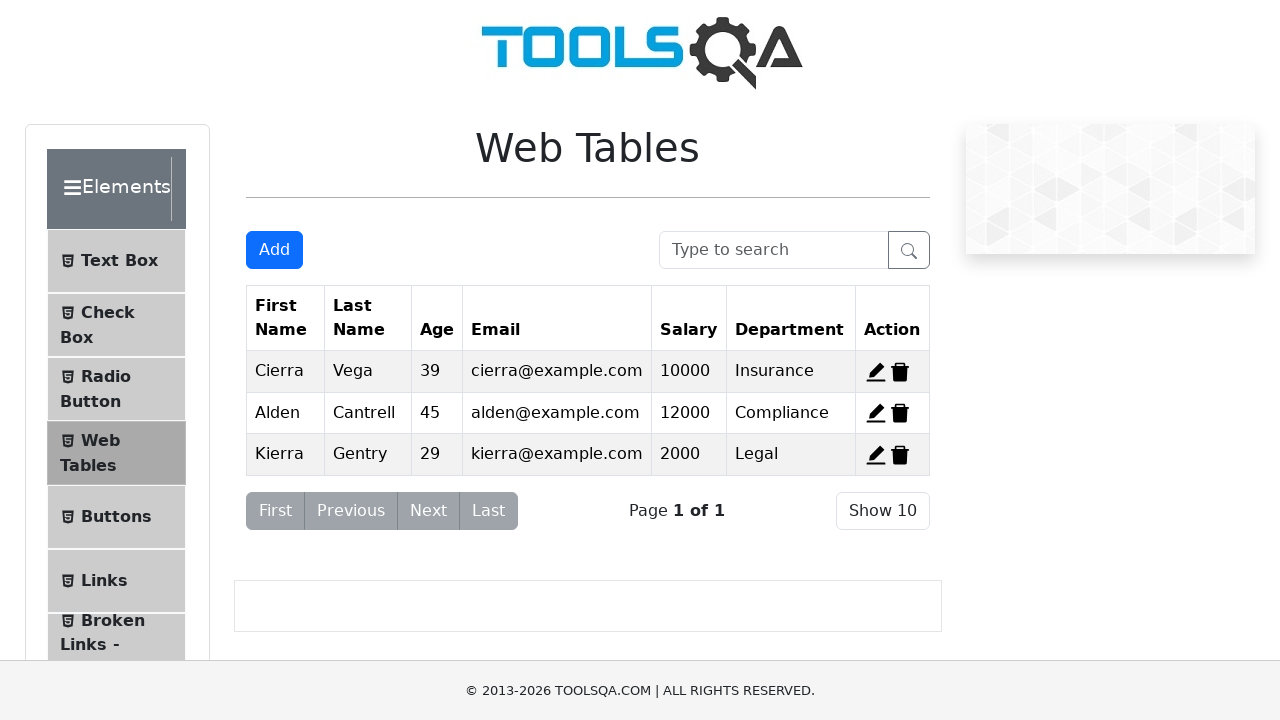

Clicked 'Add New Record' button at (274, 250) on #addNewRecordButton
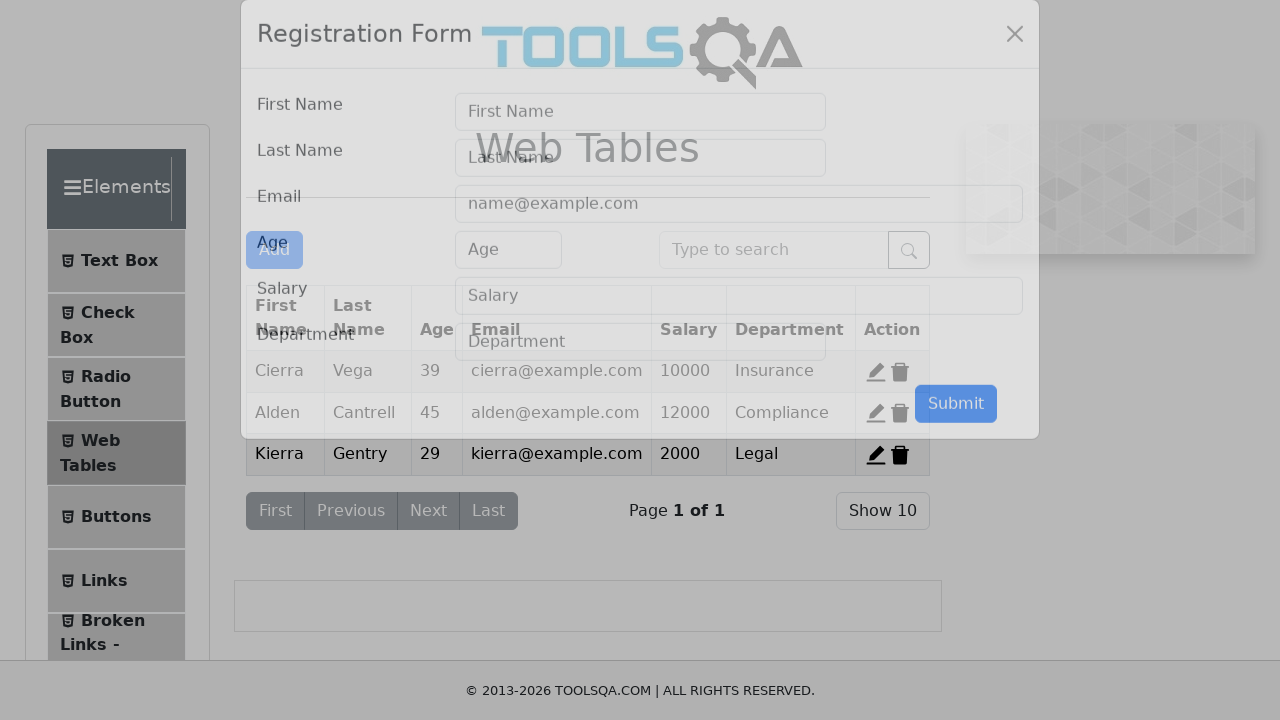

Filled first name field with 'dgas' on #firstName
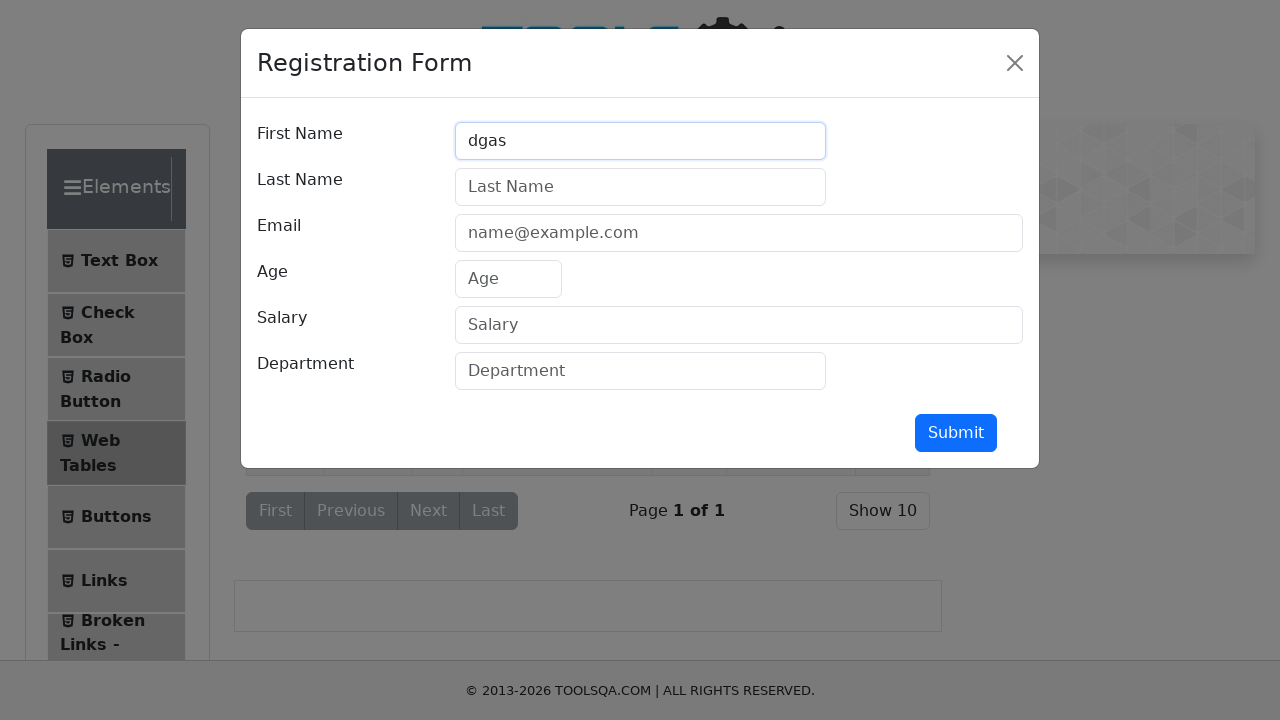

Filled last name field with 'sga' on #lastName
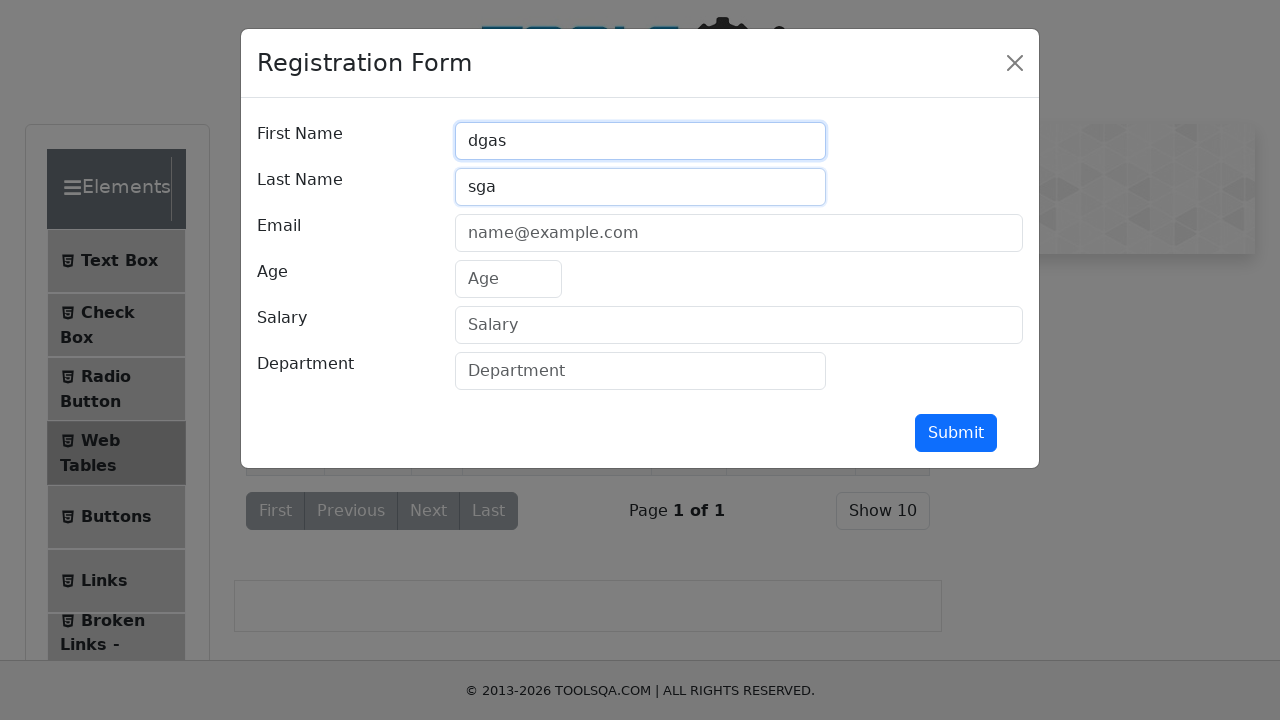

Filled email field with 'sg44a@gmail.com' on #userEmail
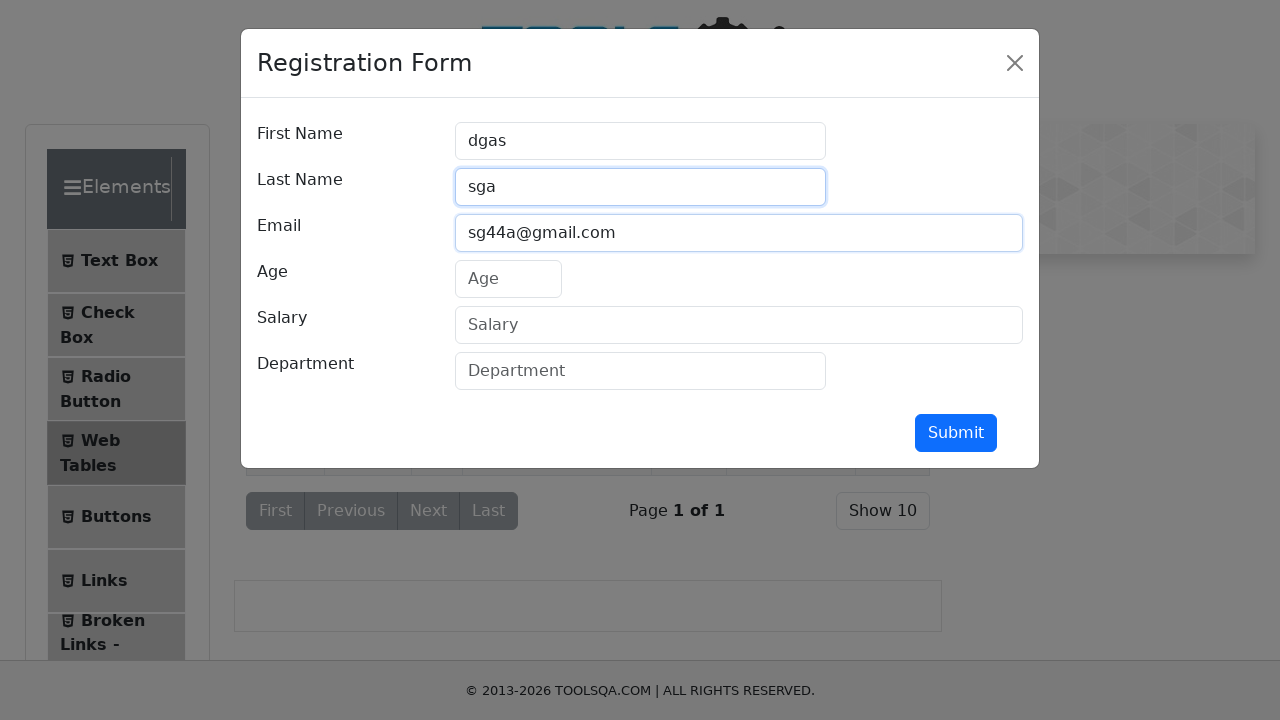

Filled age field with '2' on #age
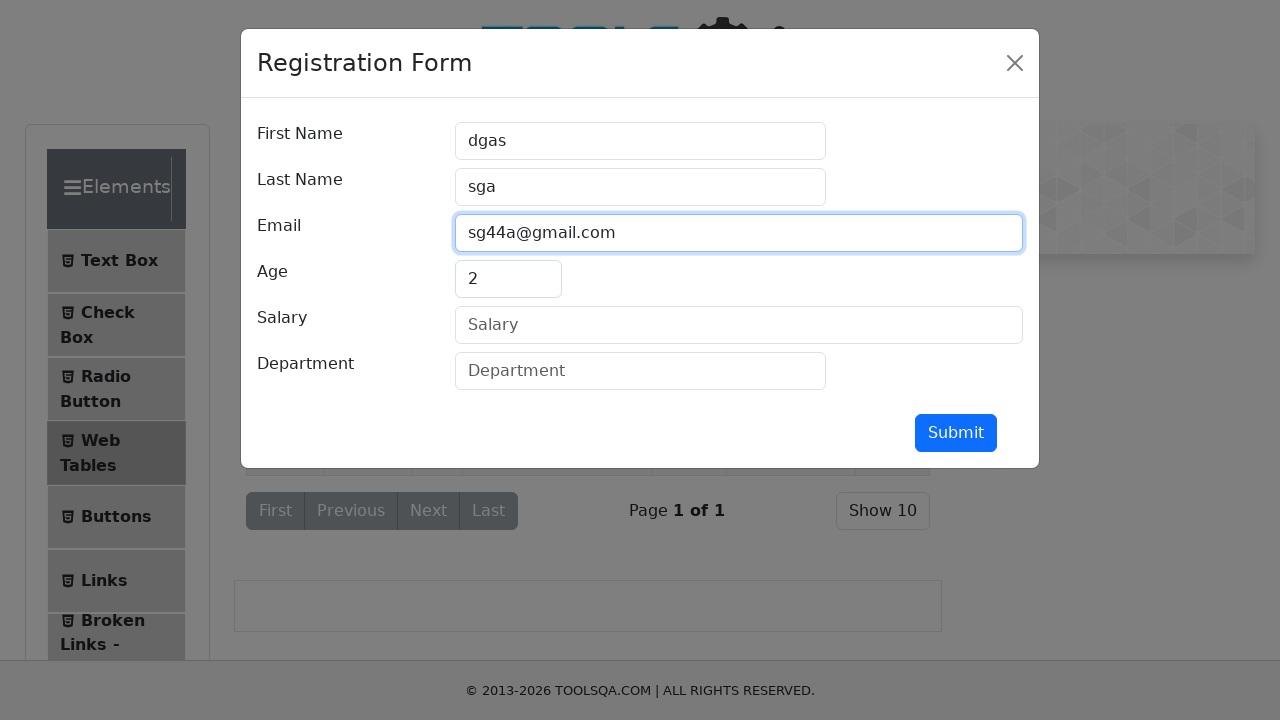

Filled salary field with '50000' on #salary
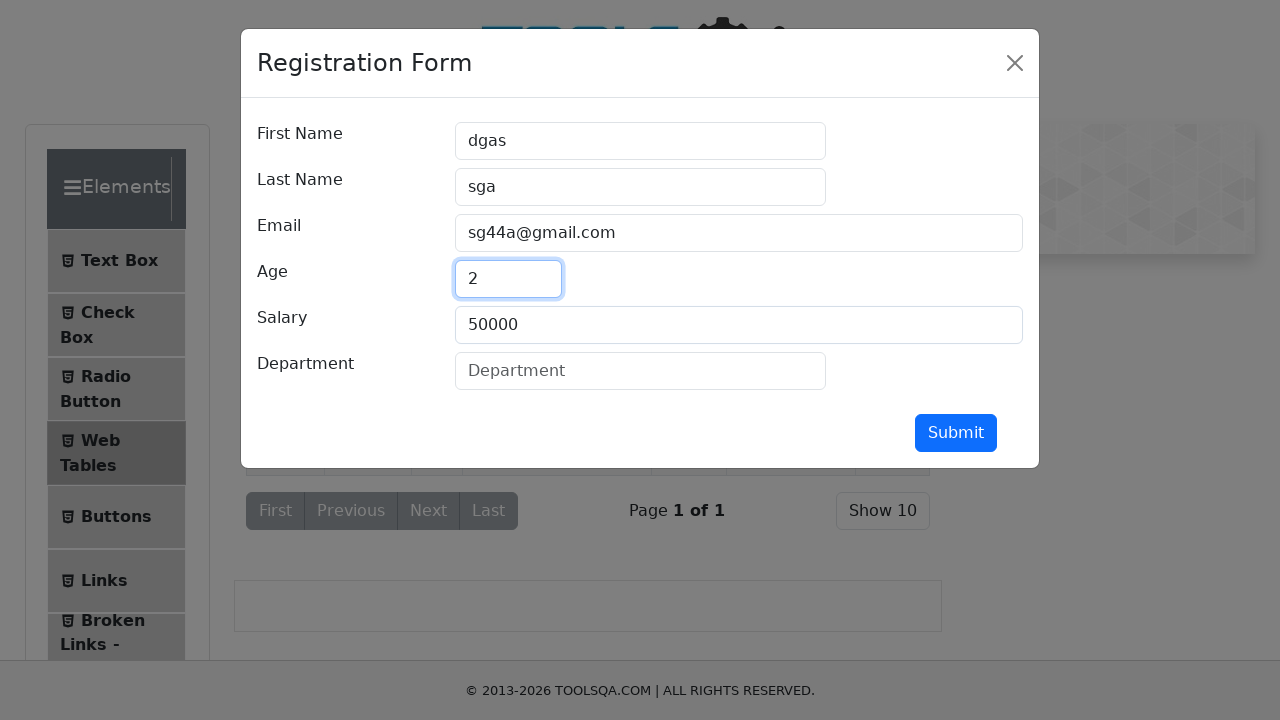

Filled department field with 'software testing' on #department
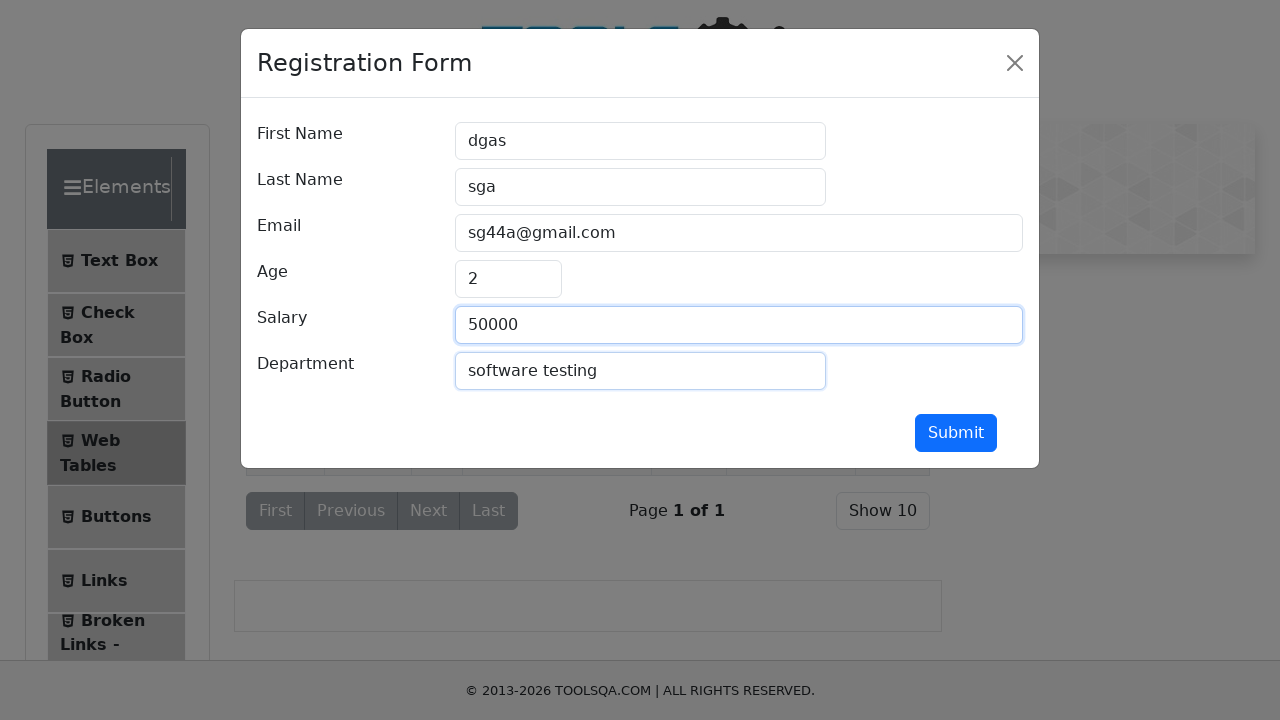

Clicked submit button to add new record at (956, 433) on #submit
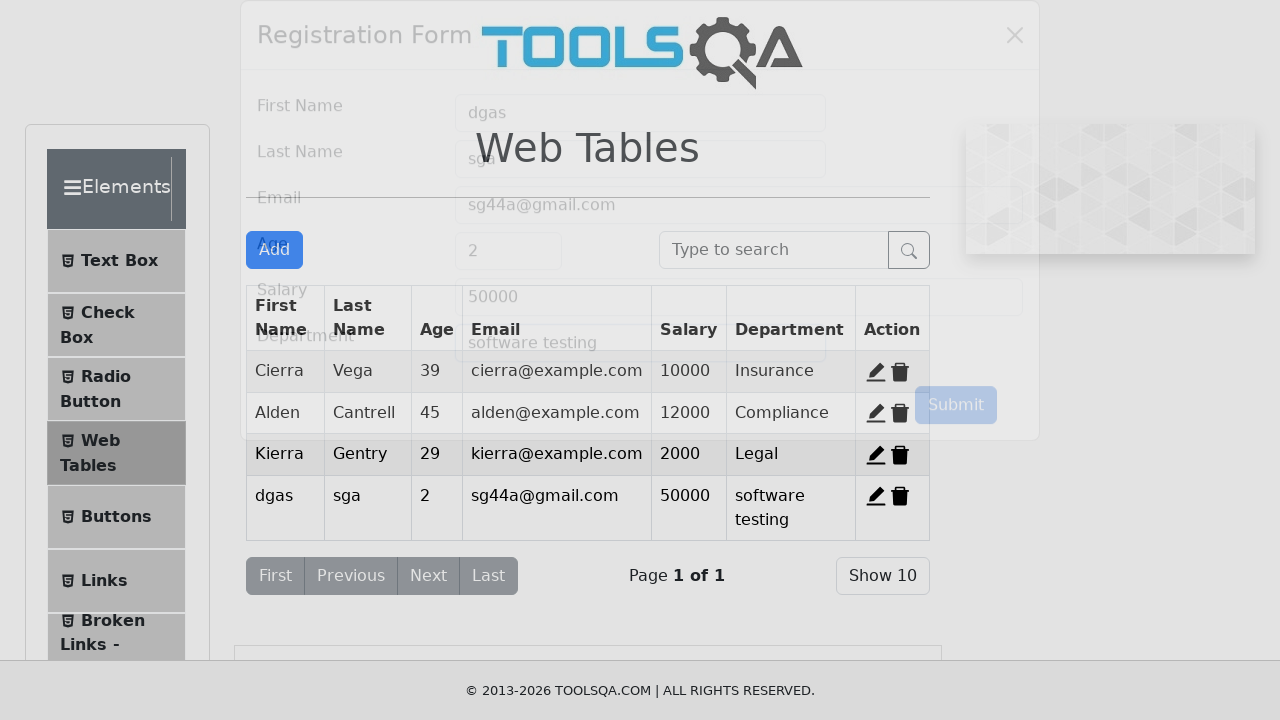

Filled search box with 'dgas' to locate the new record on #searchBox
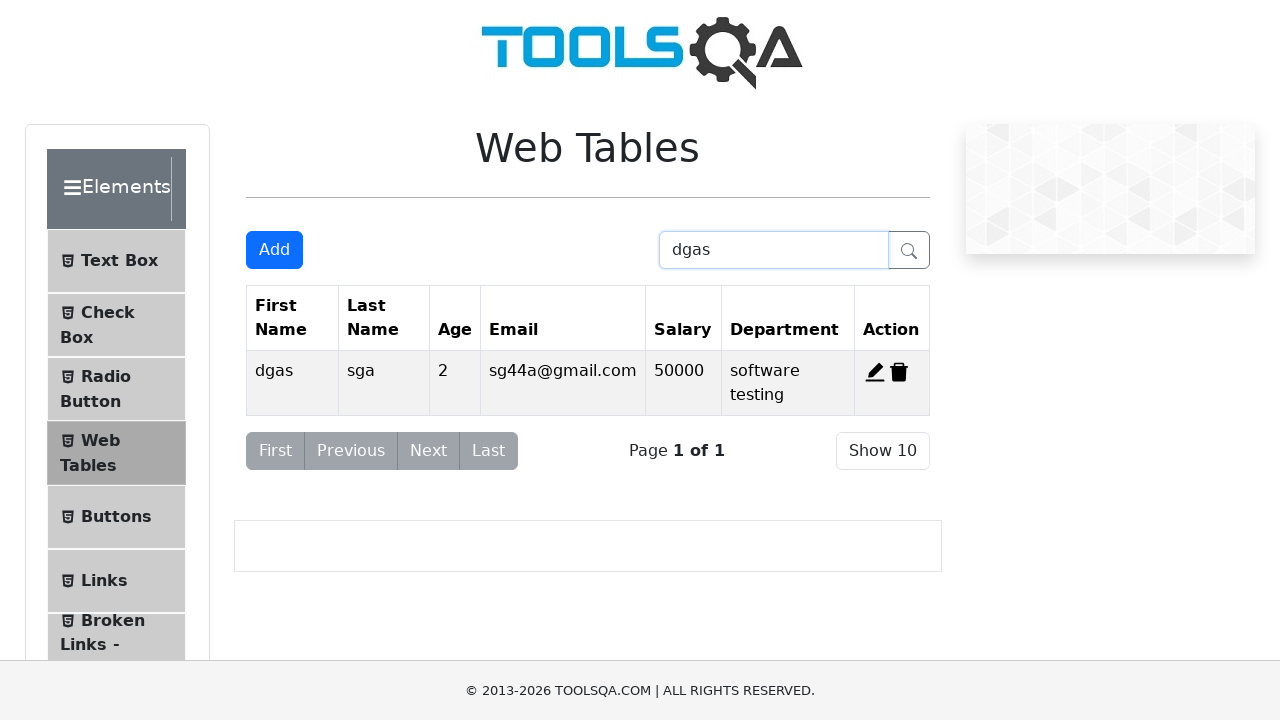

Clicked delete button for the newly added record at (899, 372) on #delete-record-4
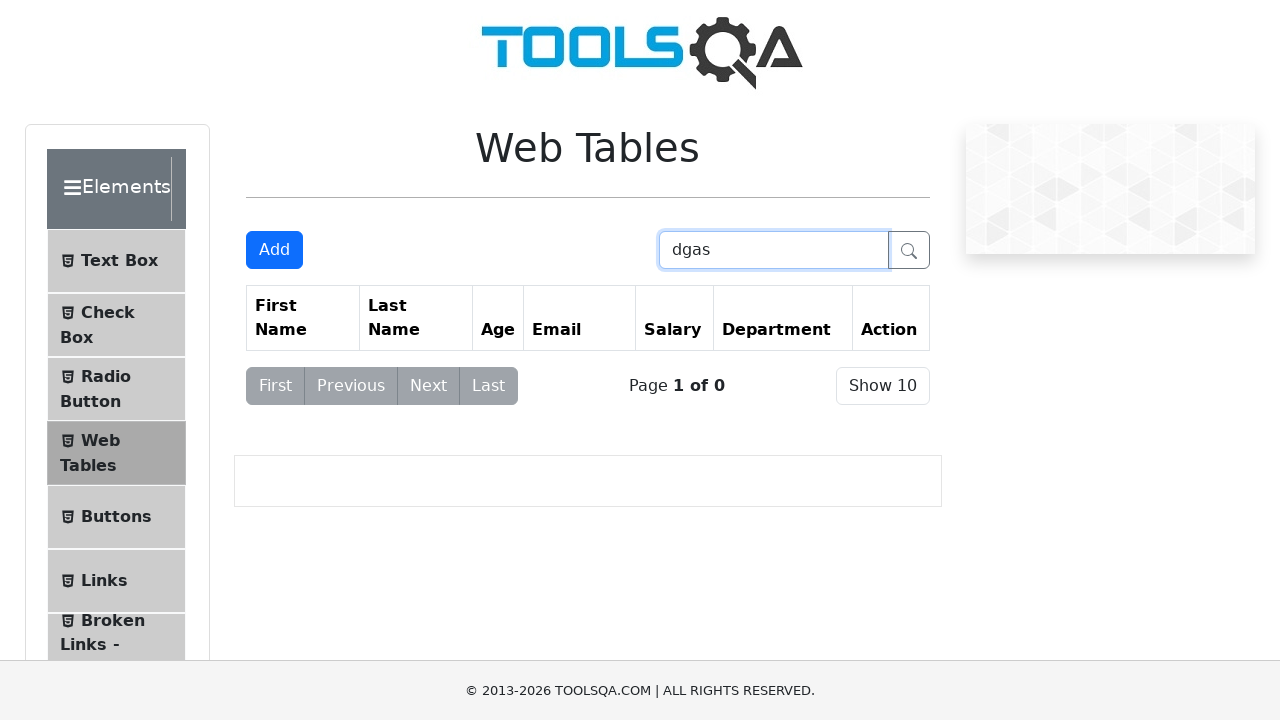

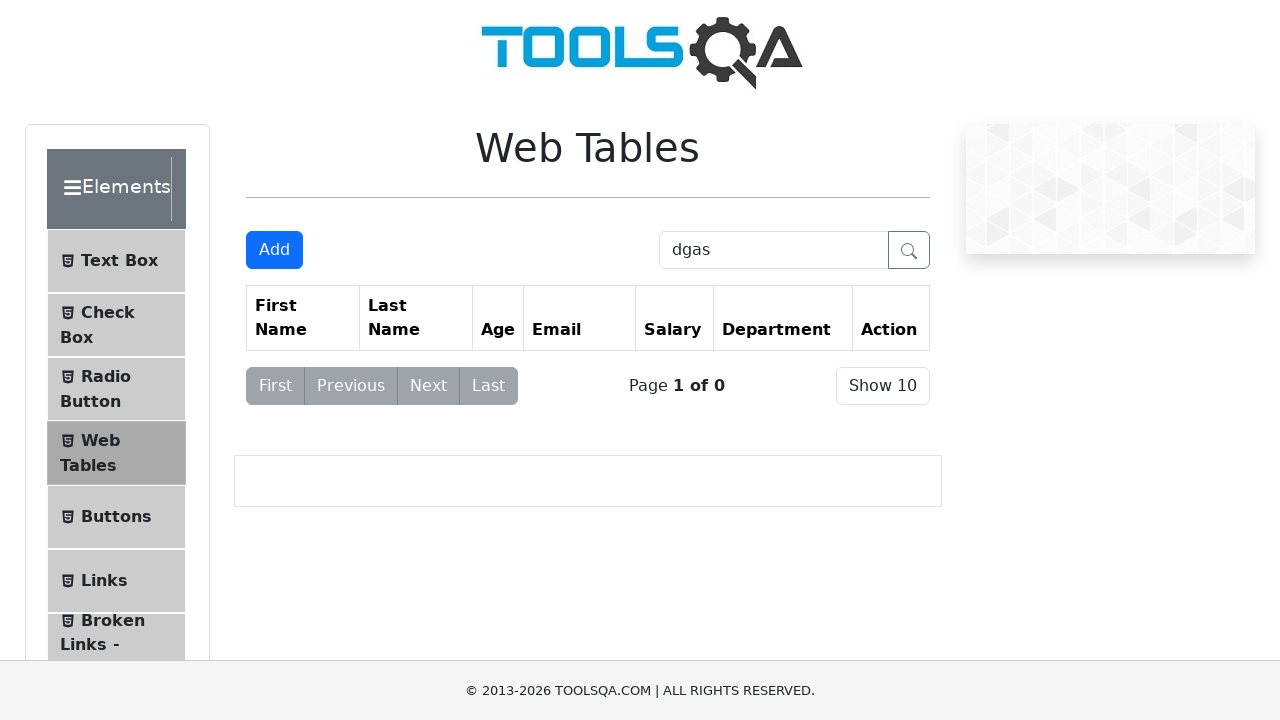